Tests the blog search functionality by searching for an existing term "financiamento", scrolling through results, and verifying the search term appears in the returned articles.

Starting URL: https://blogdoagi.com.br/

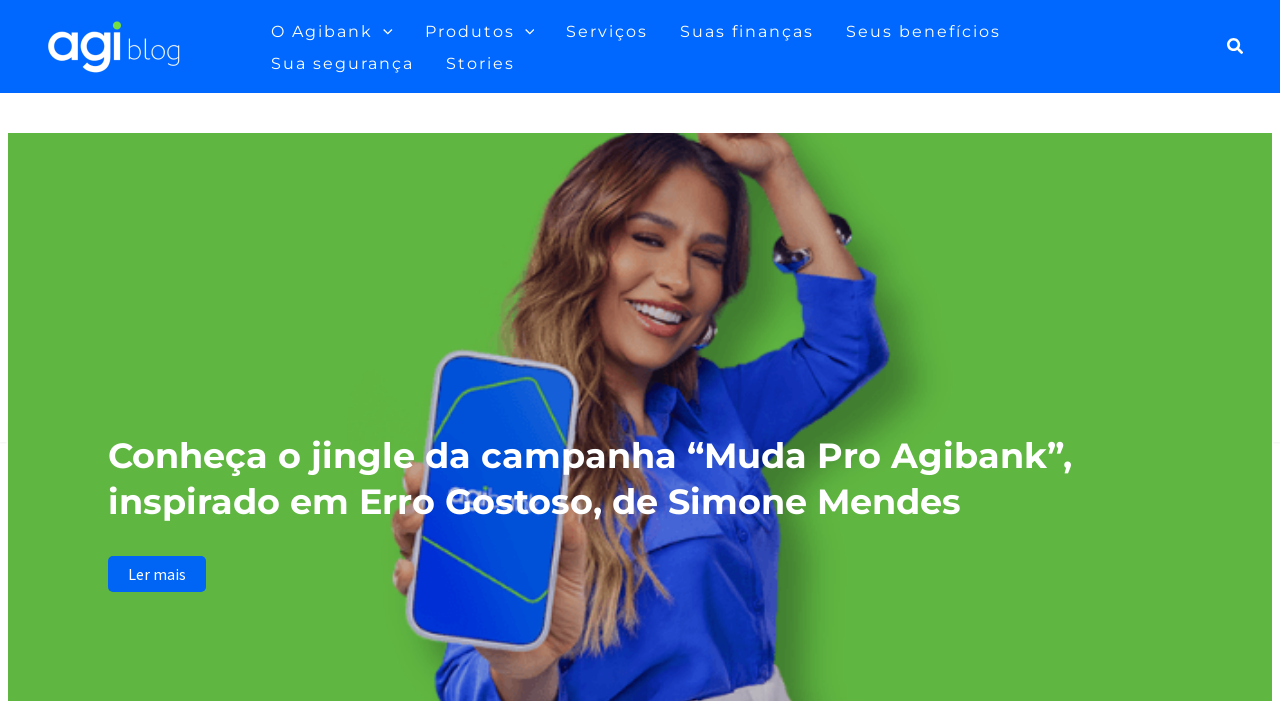

Waited for search icon to be visible
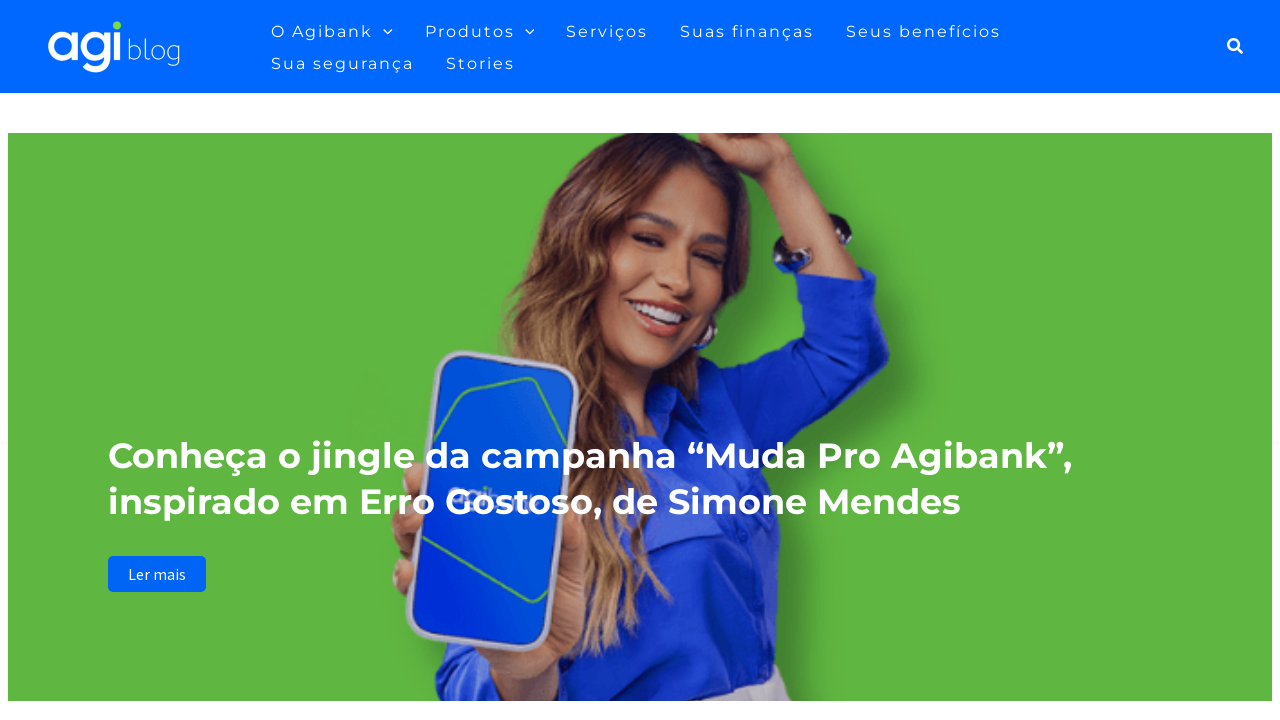

Clicked on search icon at (1236, 46) on xpath=//*[@id='ast-desktop-header']/div[1]/div/div/div/div[3]/div[2]/div/div/a
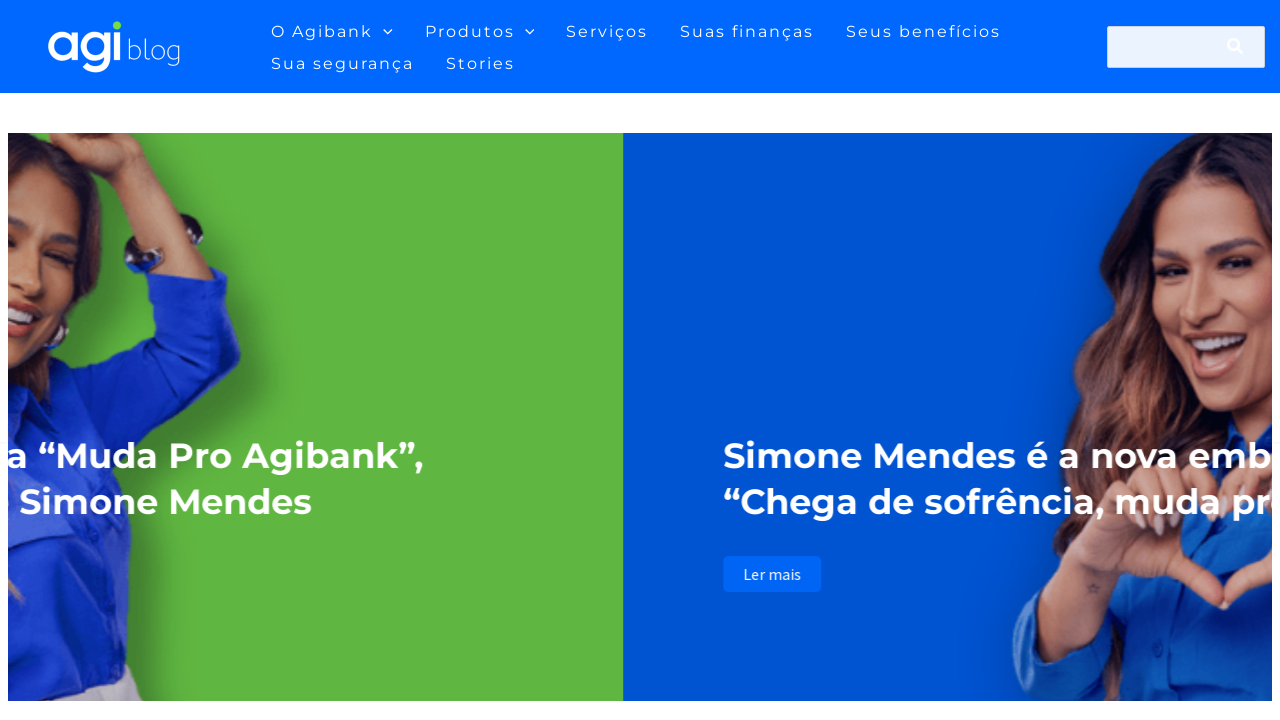

Filled search field with 'financiamento' on xpath=//*[@id='search-field']
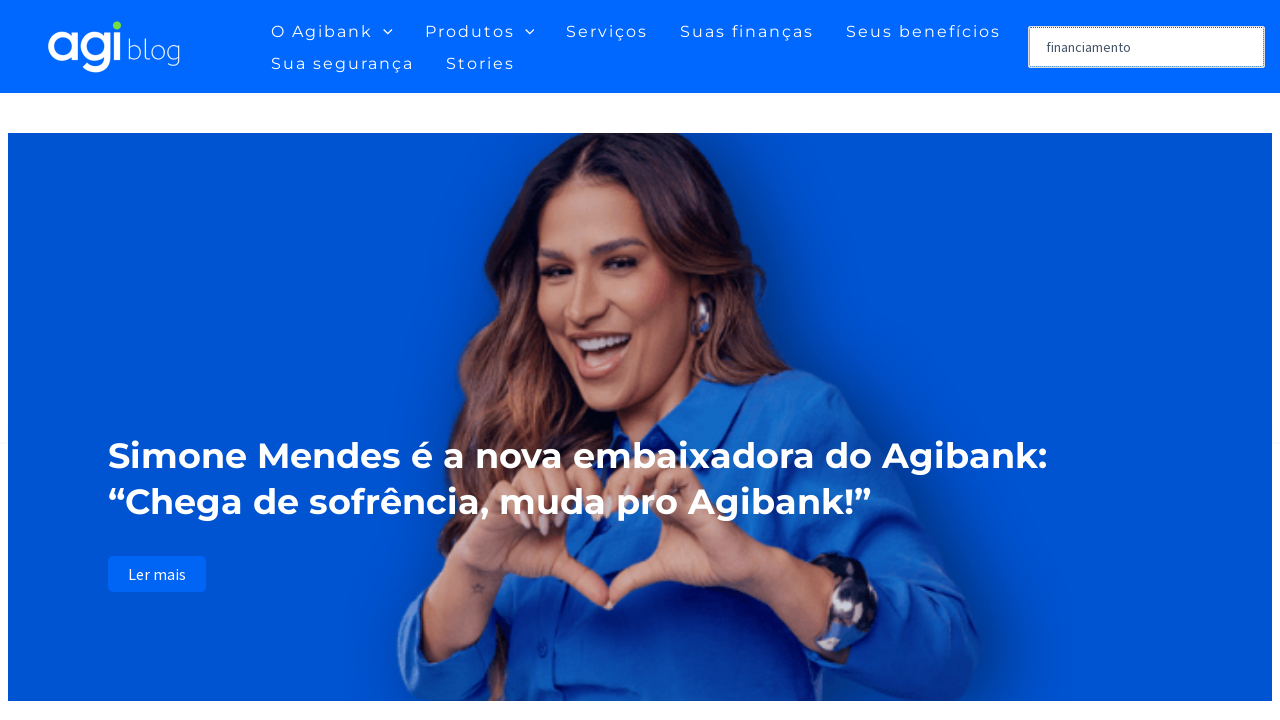

Submitted search form by pressing Enter on xpath=//*[@id='search-field']
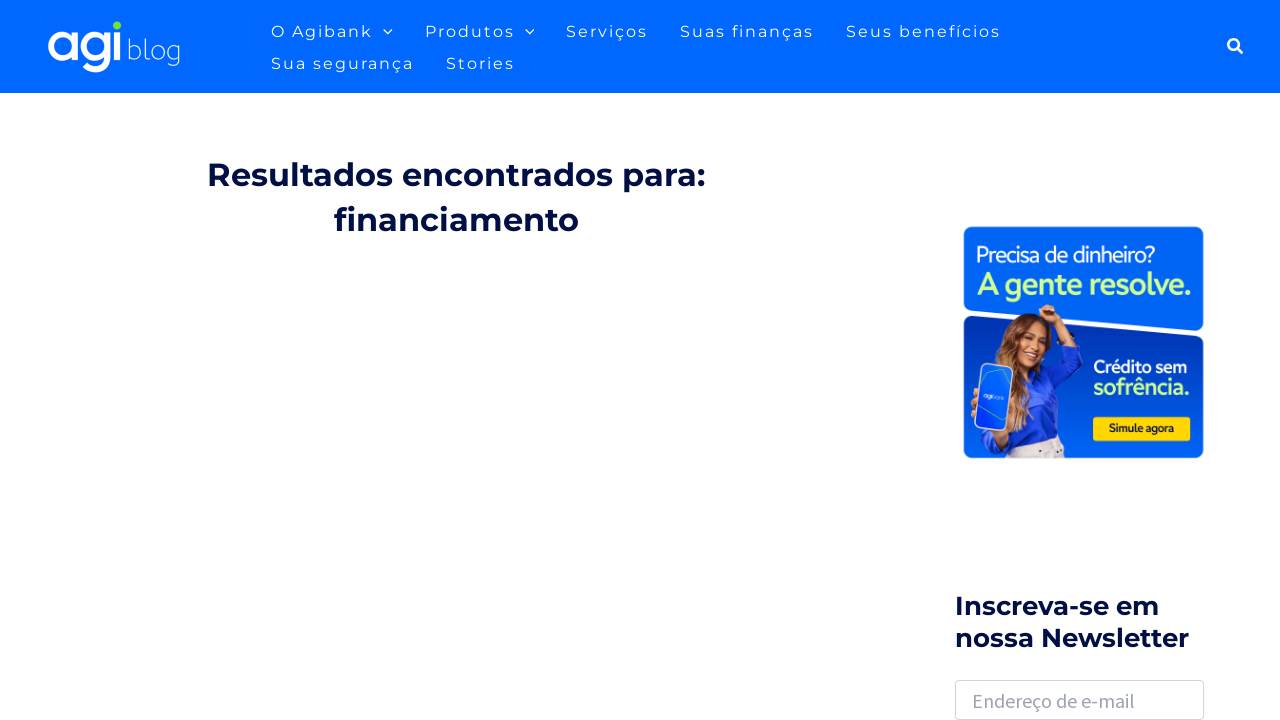

Search results page loaded with page title visible
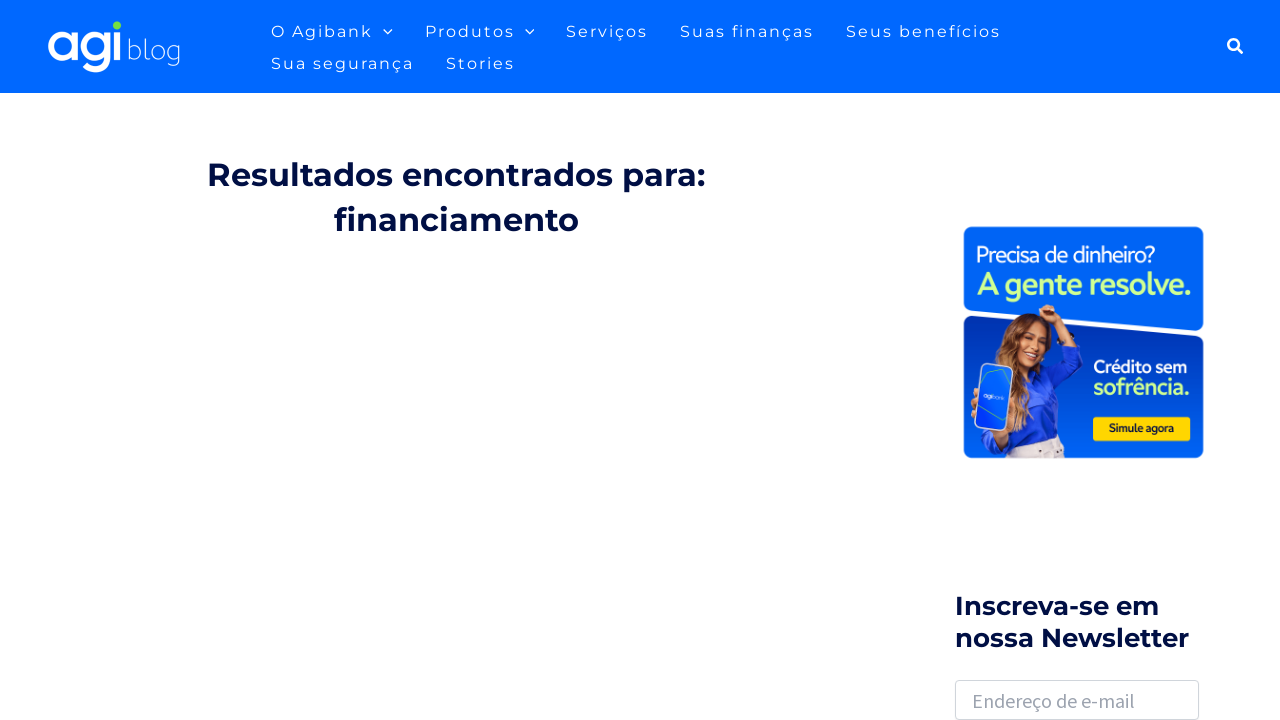

Scrolled down to load additional results (iteration 1/10)
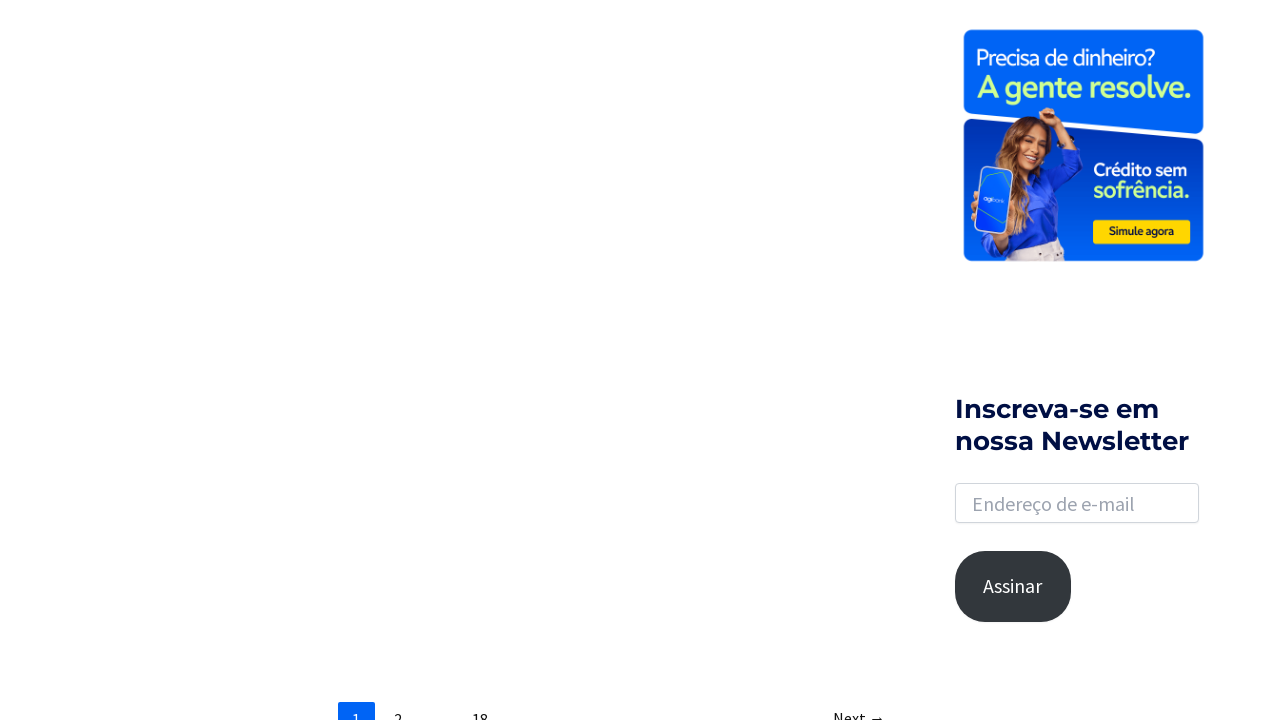

Waited 200ms for content to load
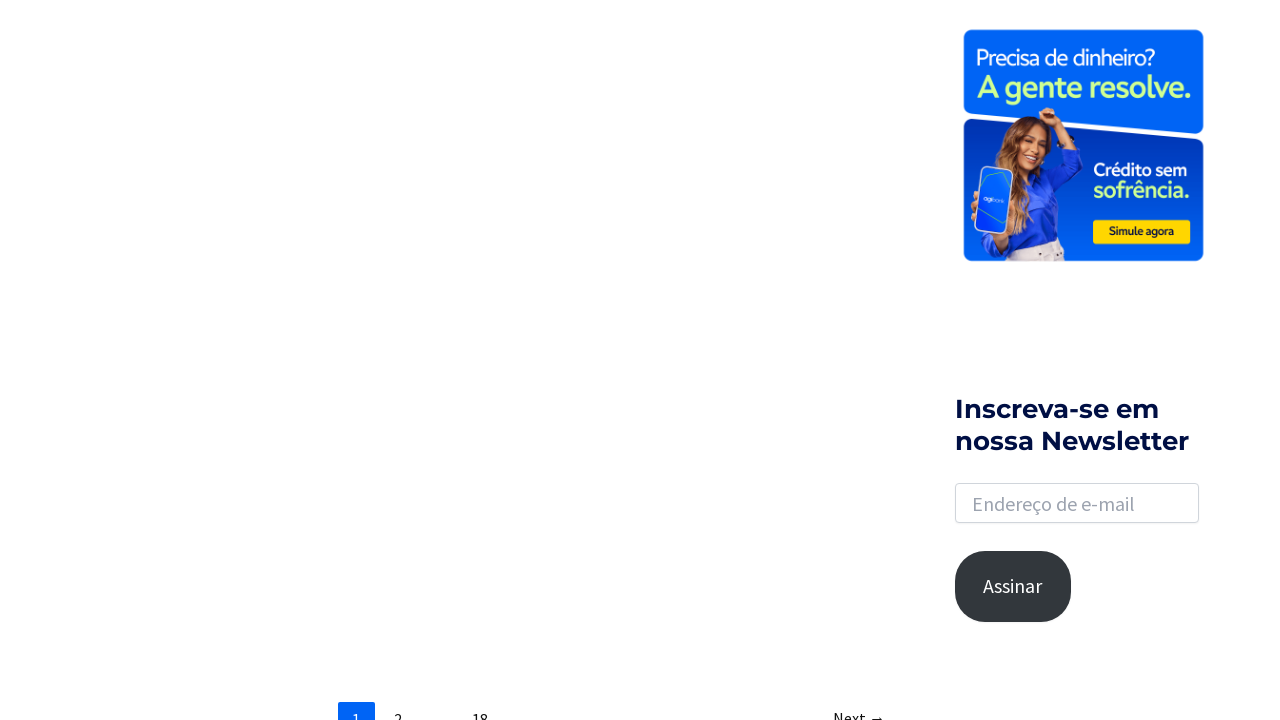

Scrolled down to load additional results (iteration 2/10)
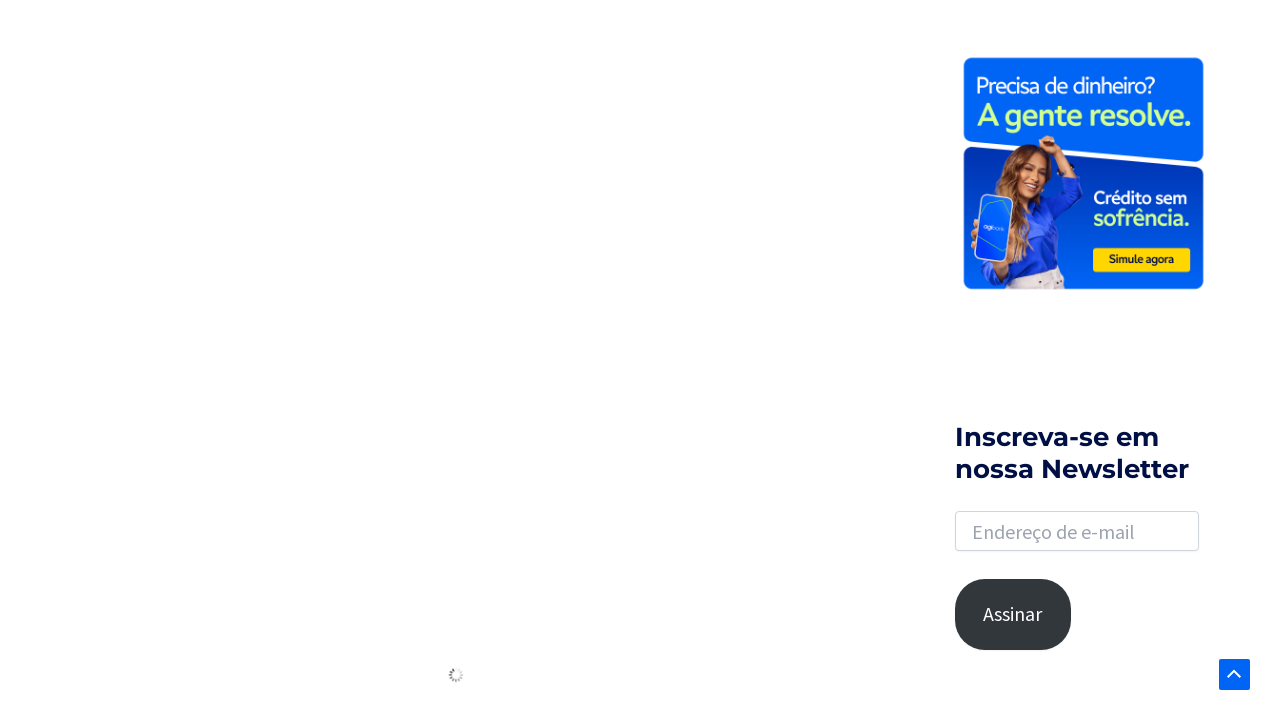

Waited 200ms for content to load
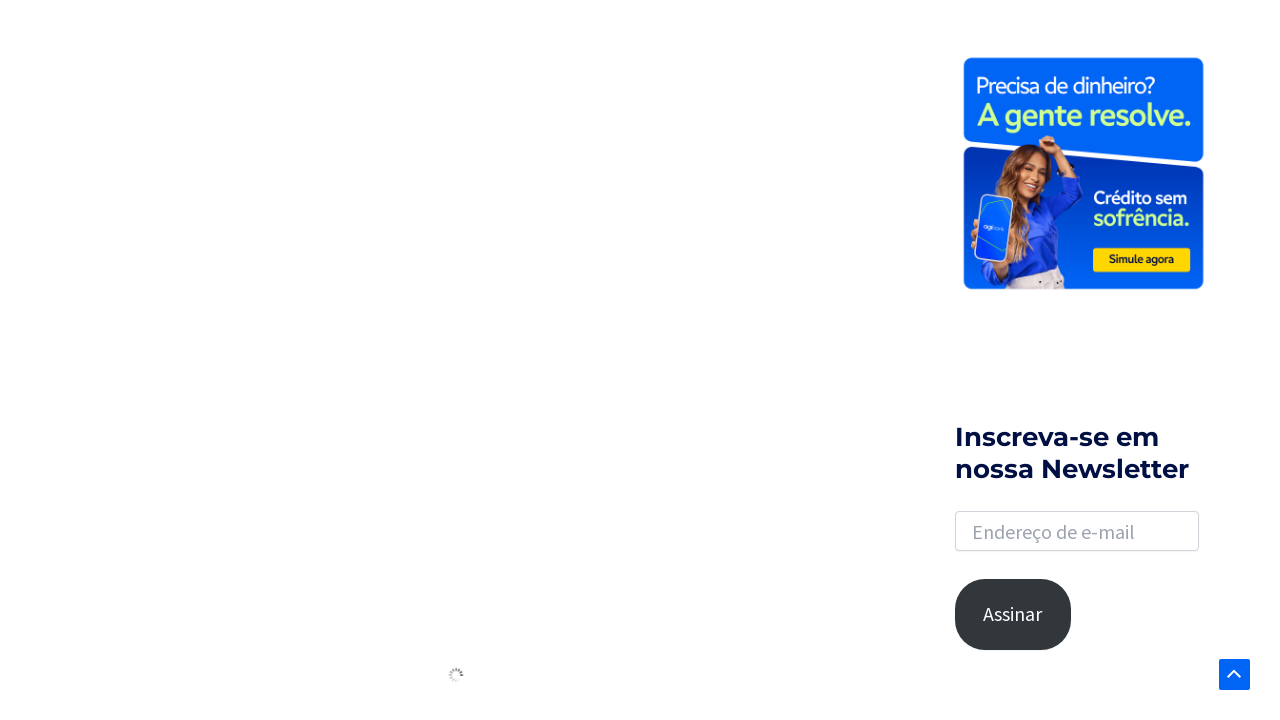

Scrolled down to load additional results (iteration 3/10)
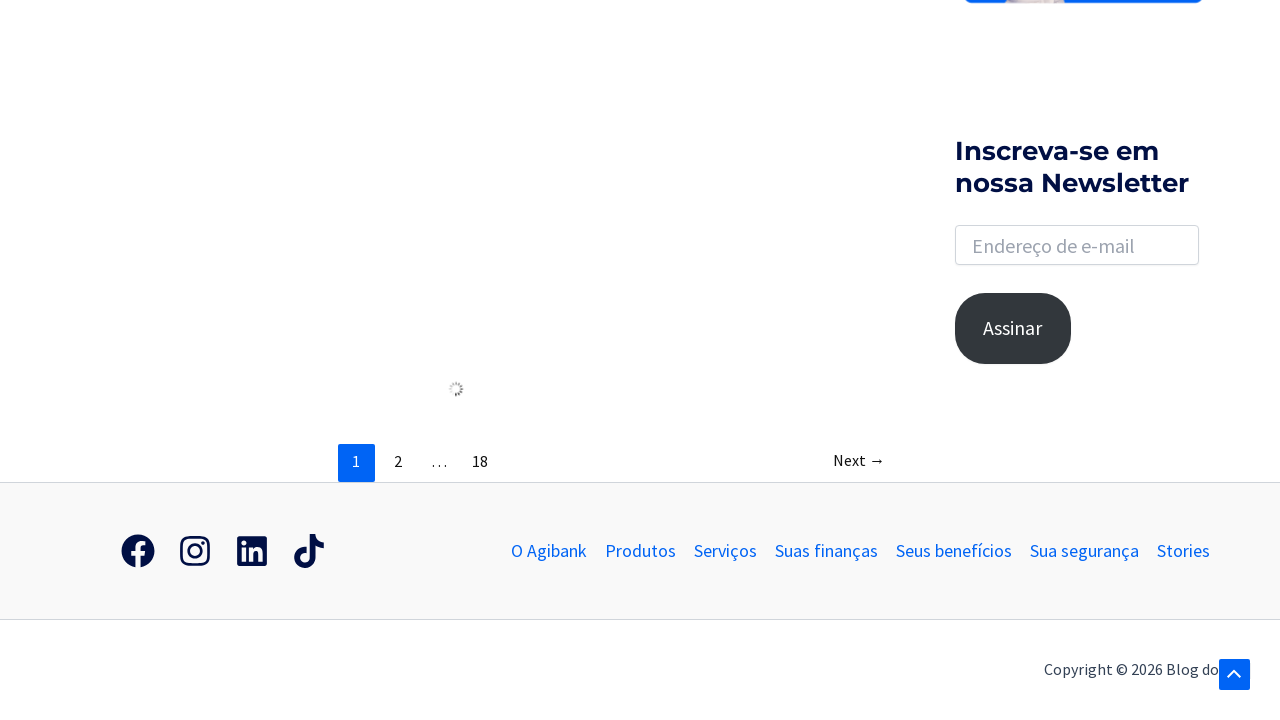

Waited 200ms for content to load
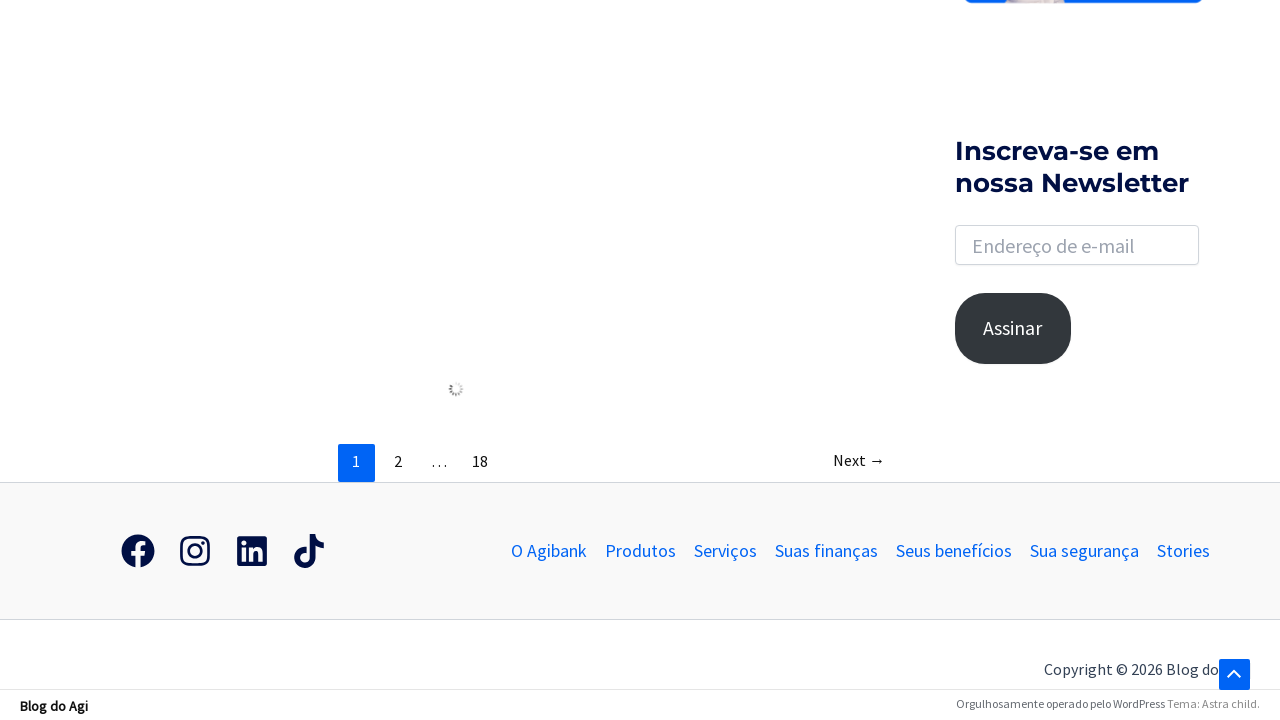

Scrolled down to load additional results (iteration 4/10)
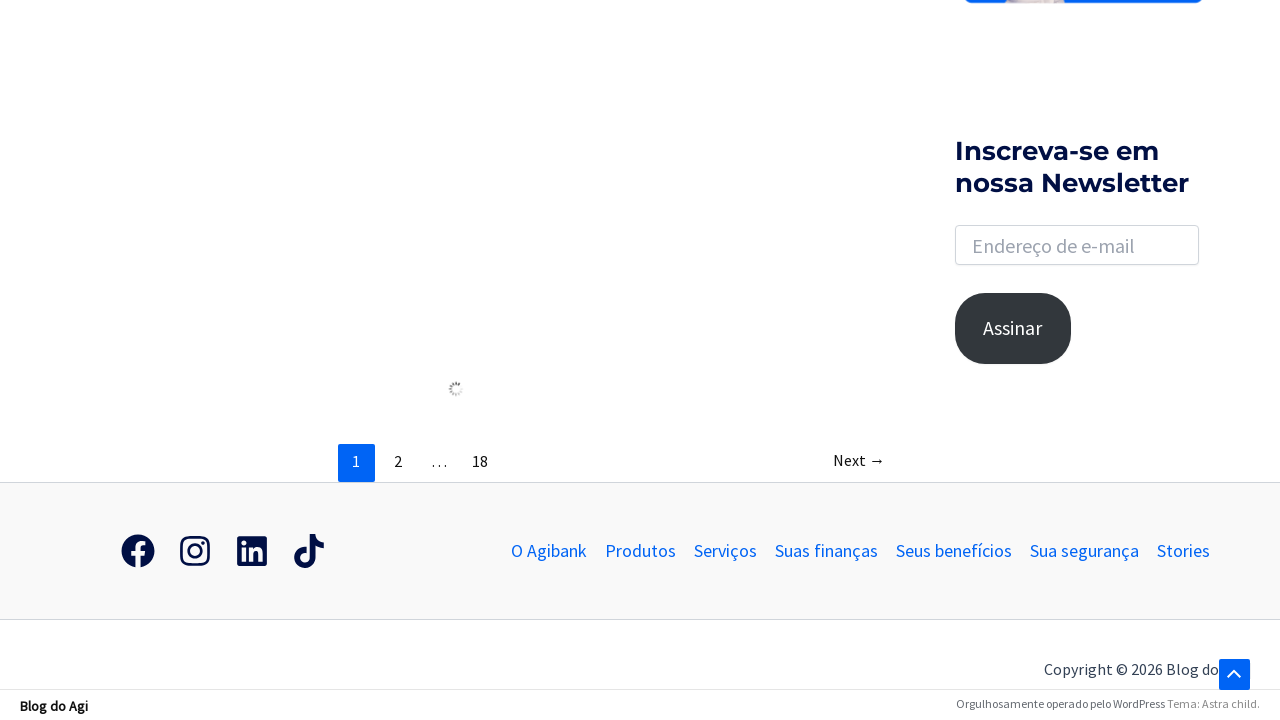

Waited 200ms for content to load
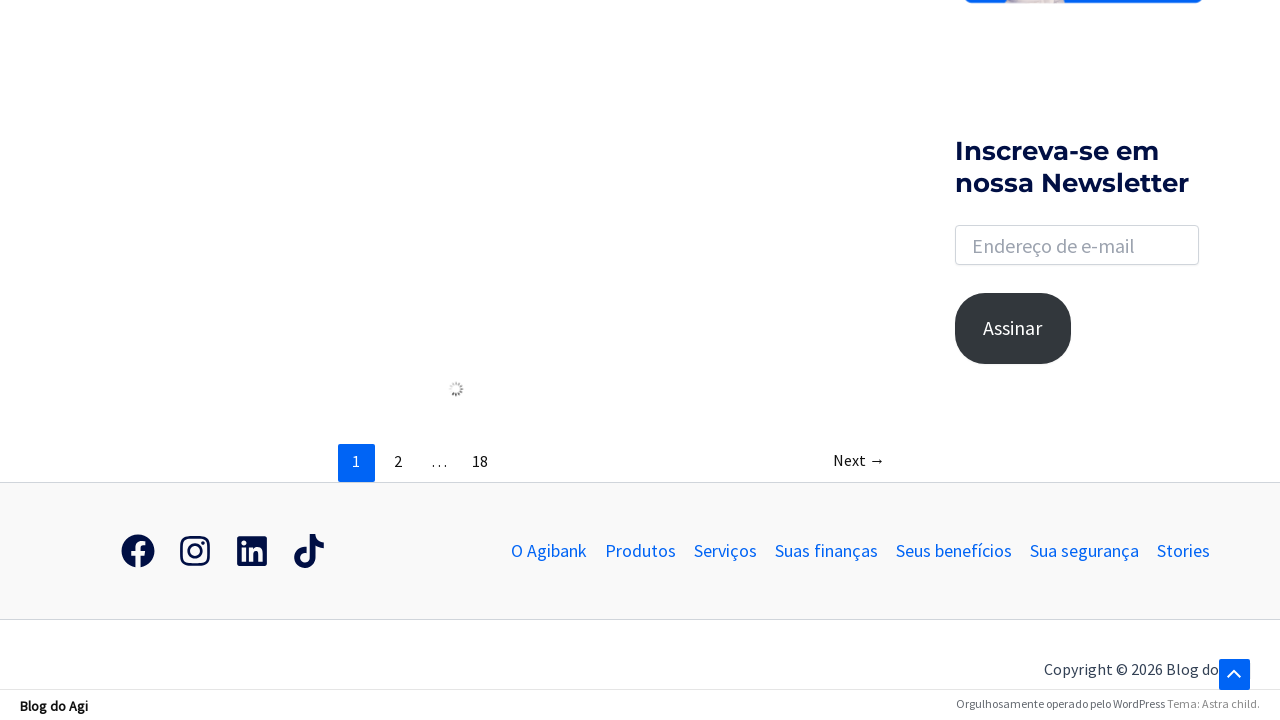

Scrolled down to load additional results (iteration 5/10)
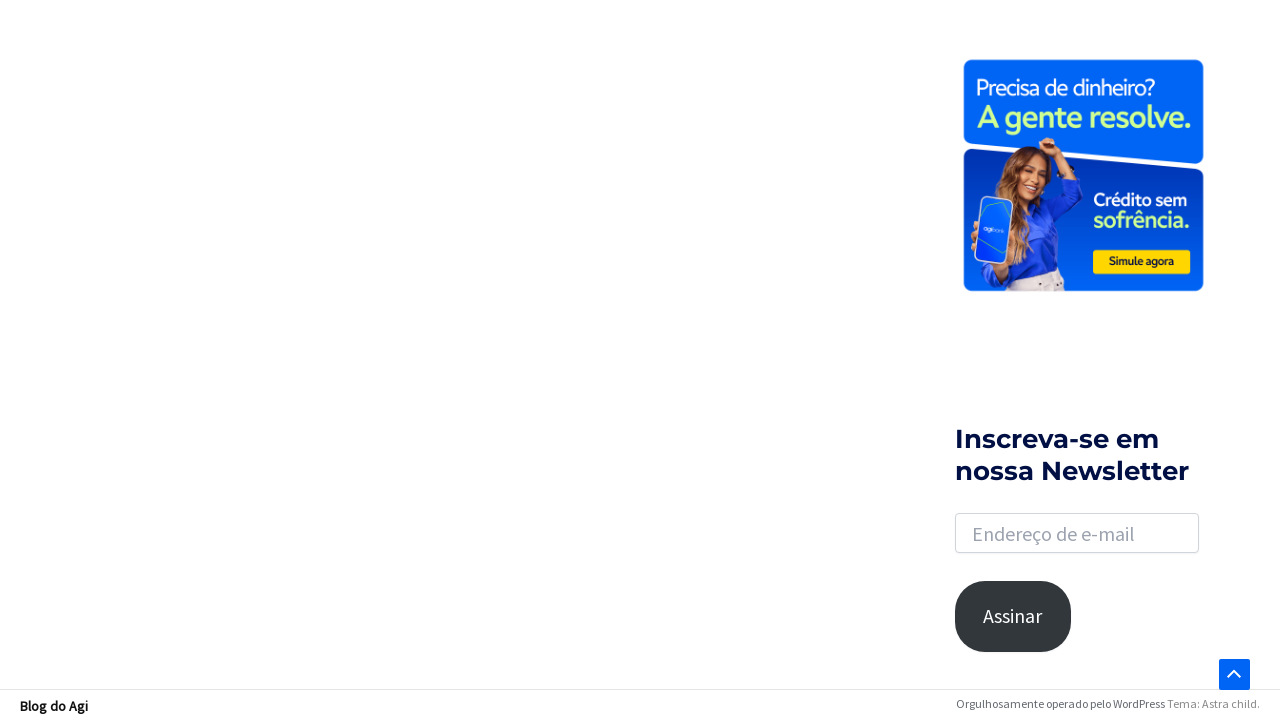

Waited 200ms for content to load
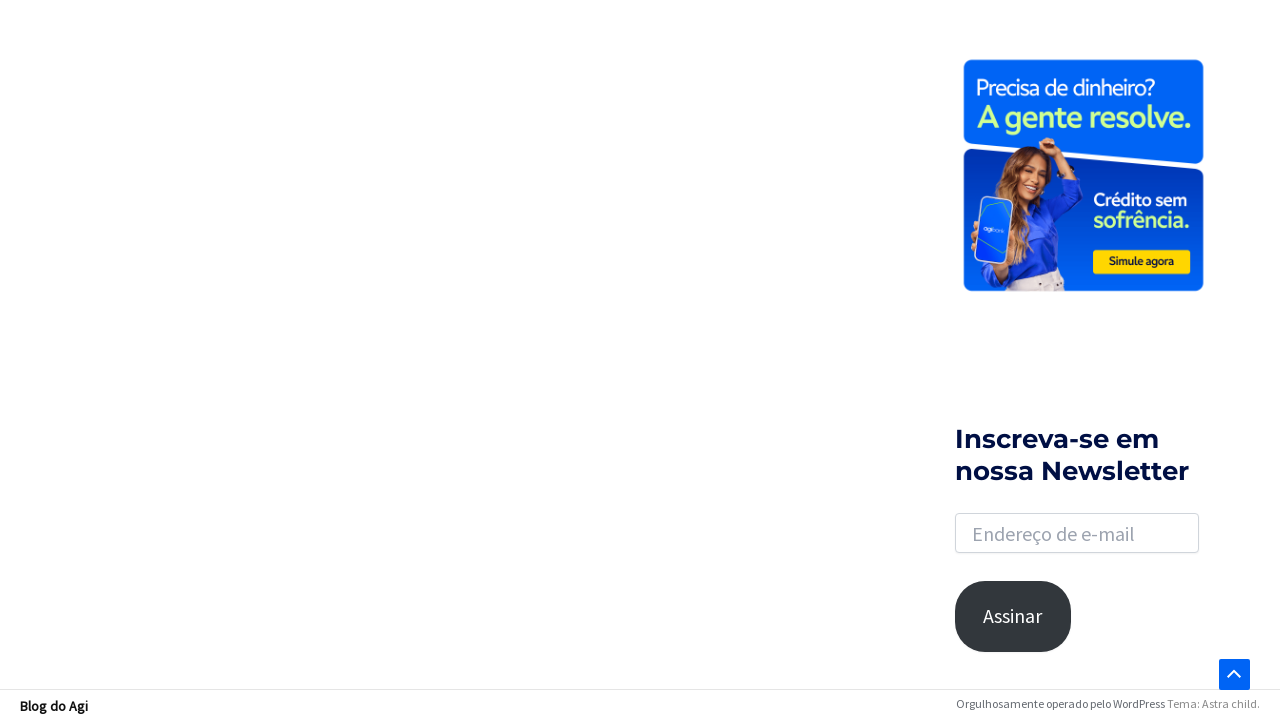

Scrolled down to load additional results (iteration 6/10)
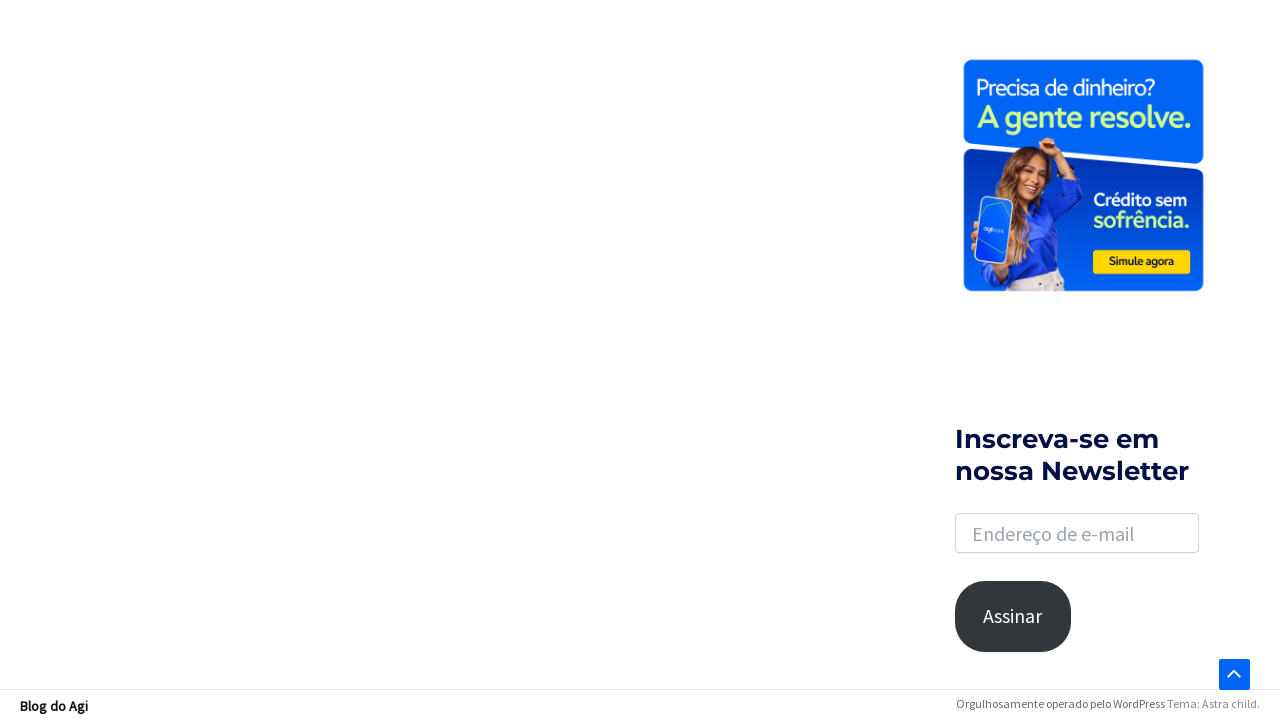

Waited 200ms for content to load
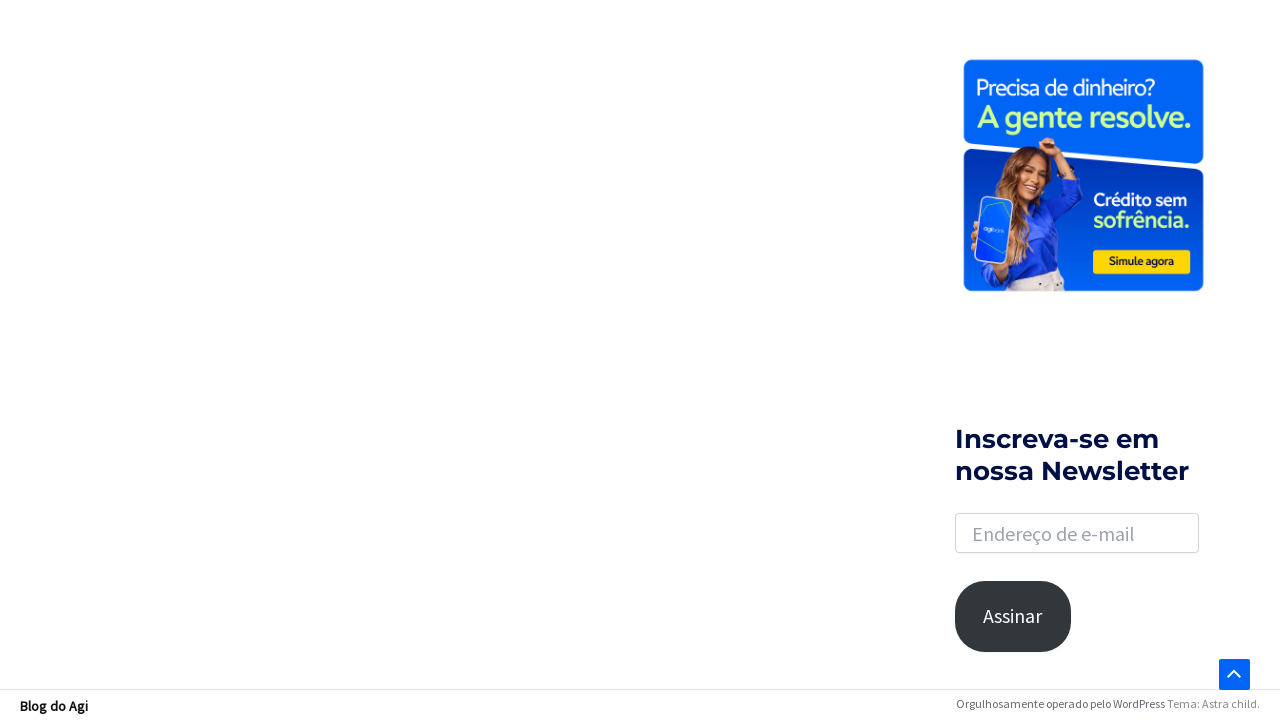

Scrolled down to load additional results (iteration 7/10)
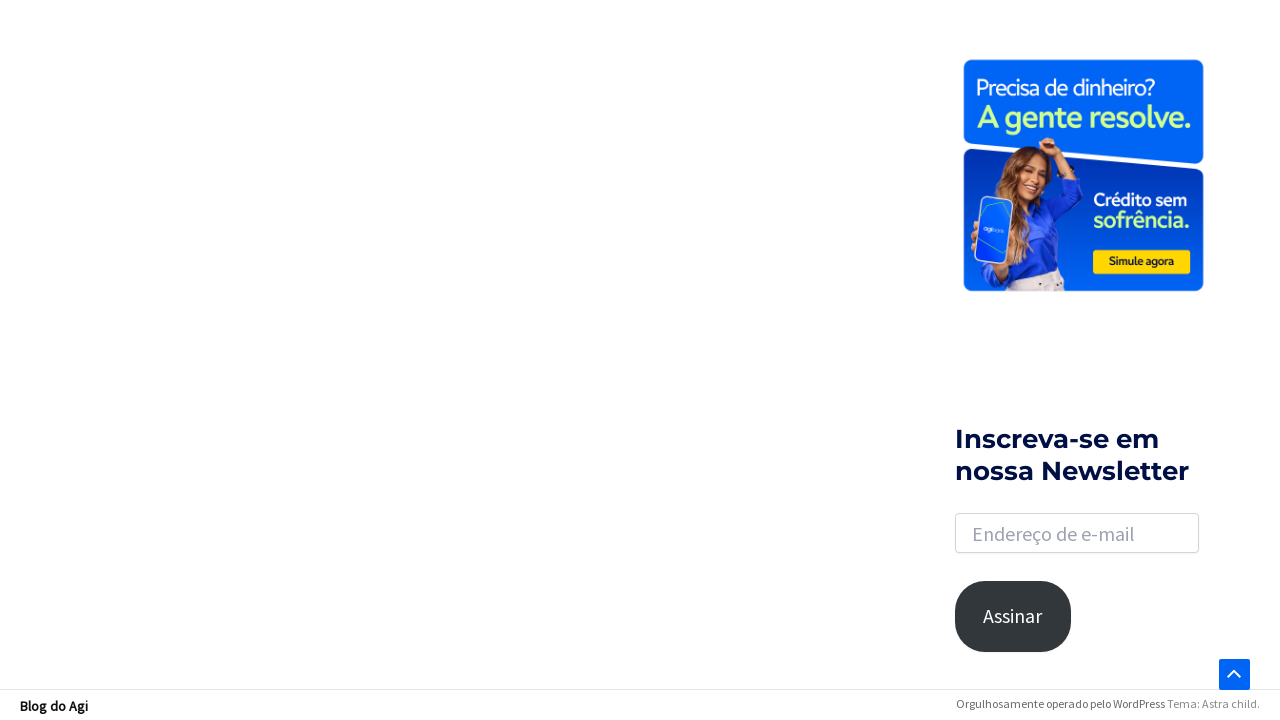

Waited 200ms for content to load
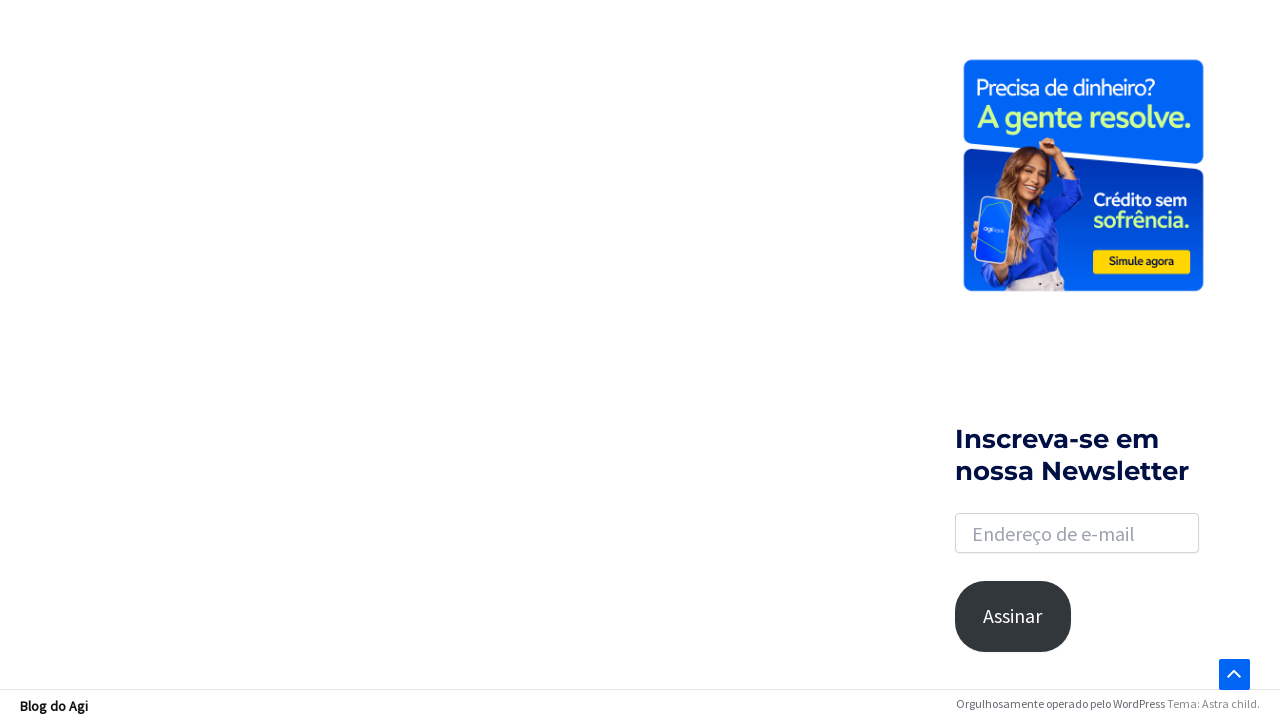

Scrolled down to load additional results (iteration 8/10)
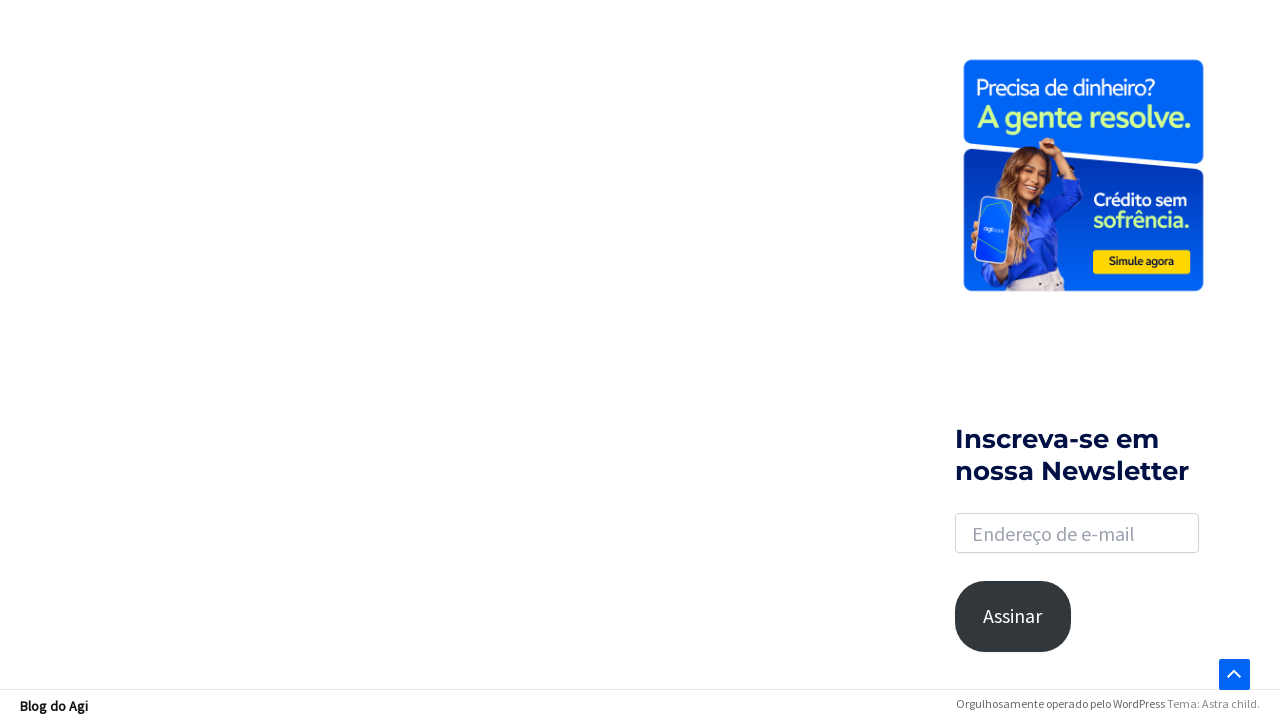

Waited 200ms for content to load
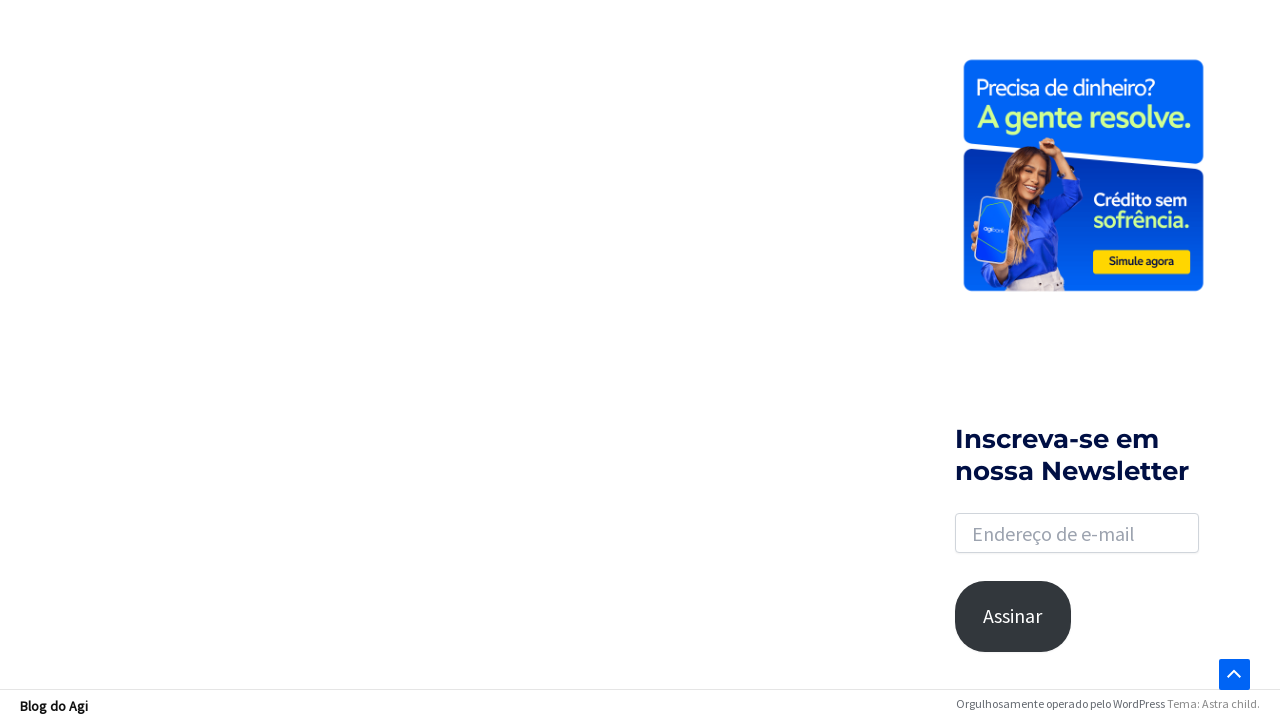

Scrolled down to load additional results (iteration 9/10)
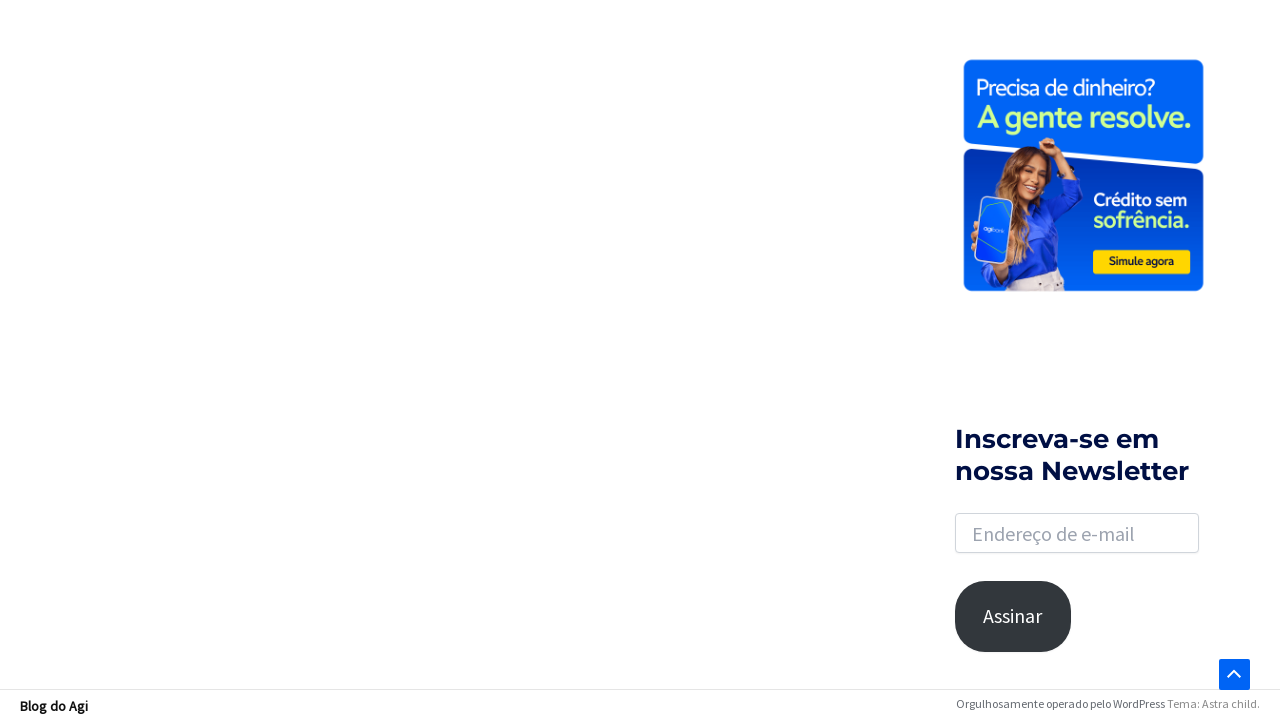

Waited 200ms for content to load
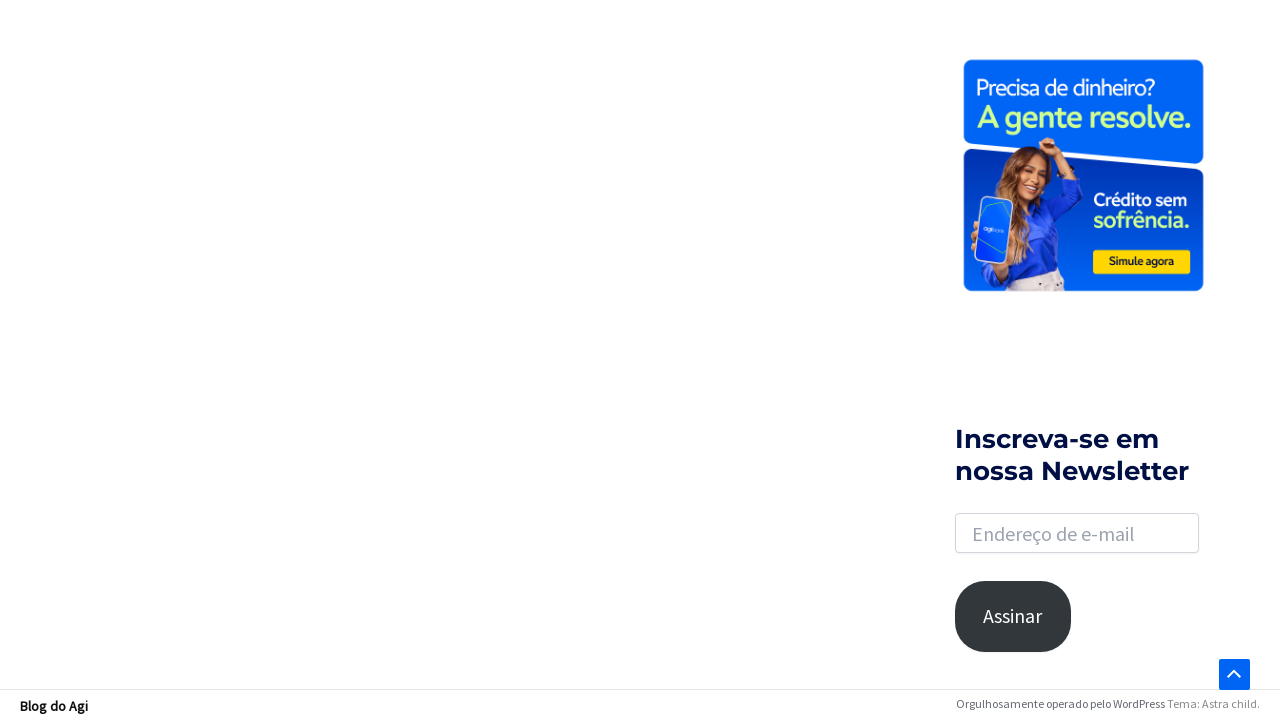

Scrolled down to load additional results (iteration 10/10)
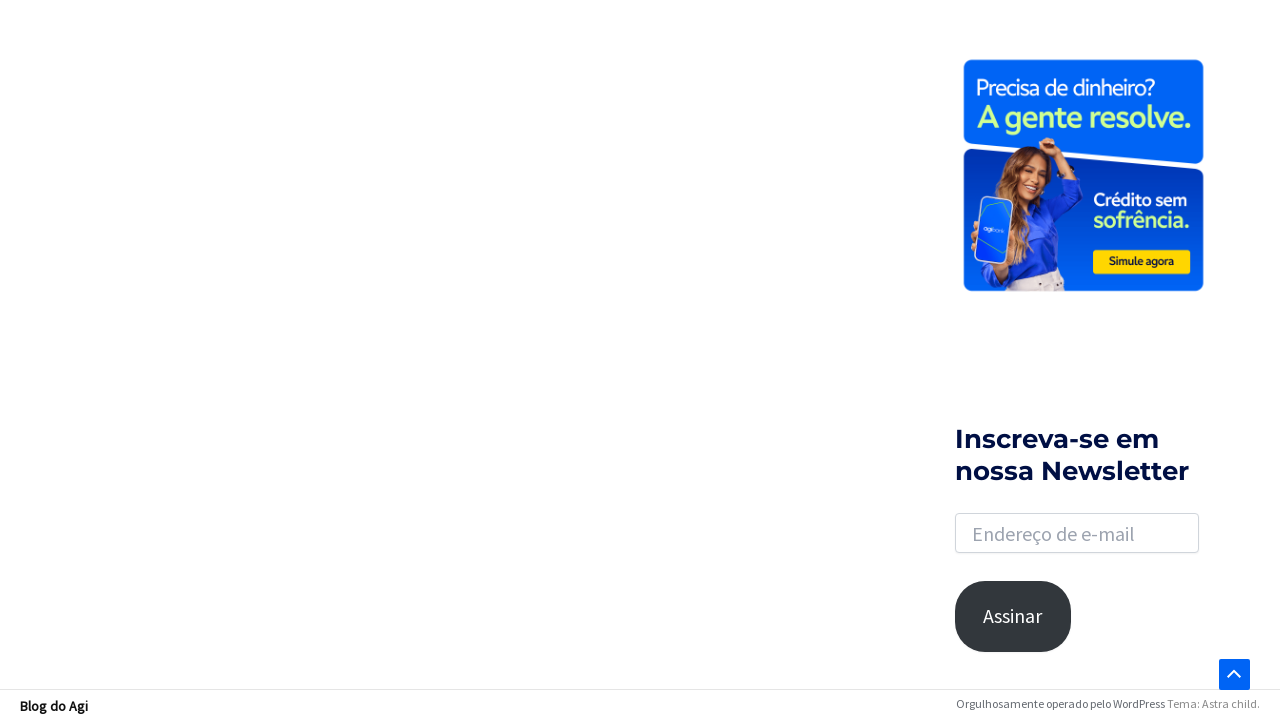

Waited 200ms for content to load
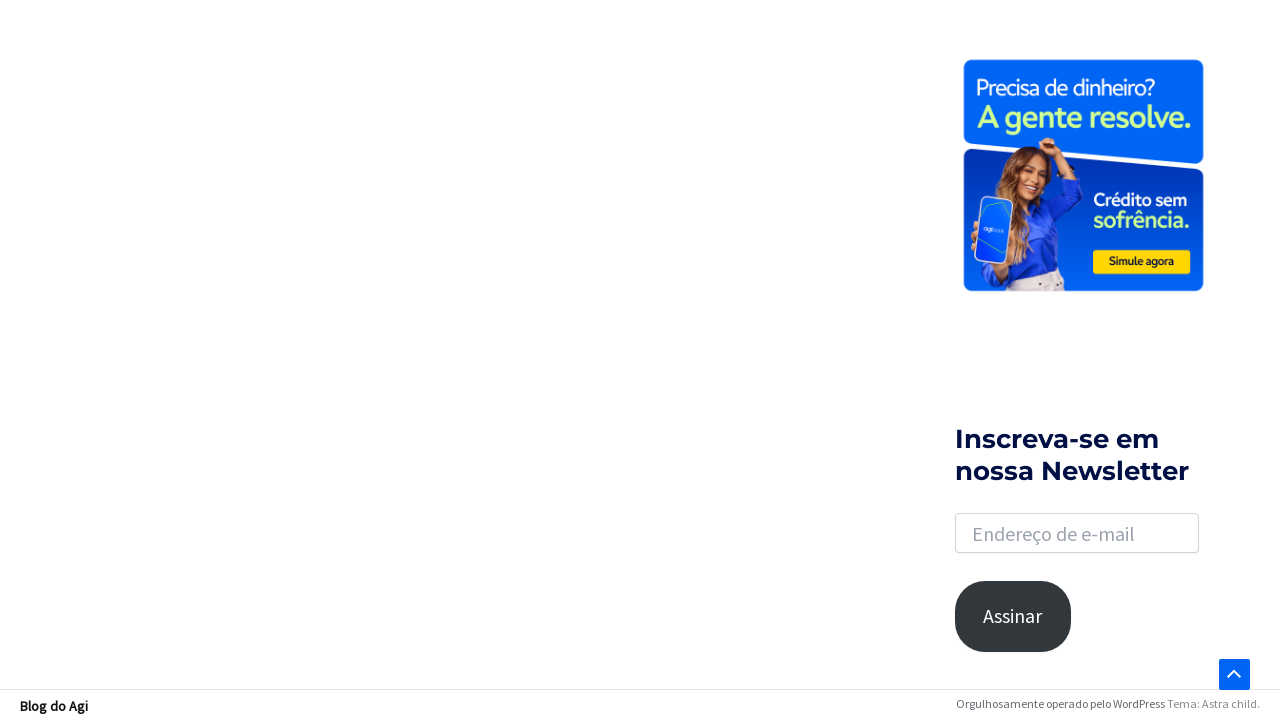

Articles are now visible on the search results page
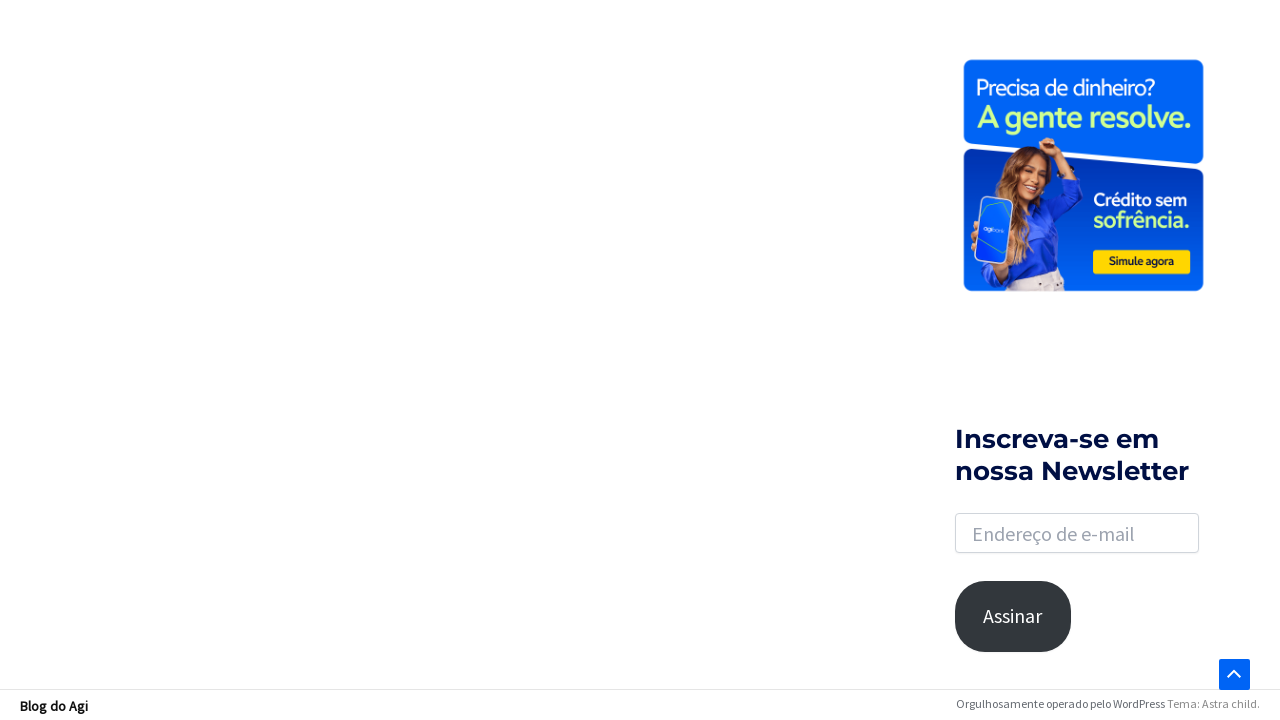

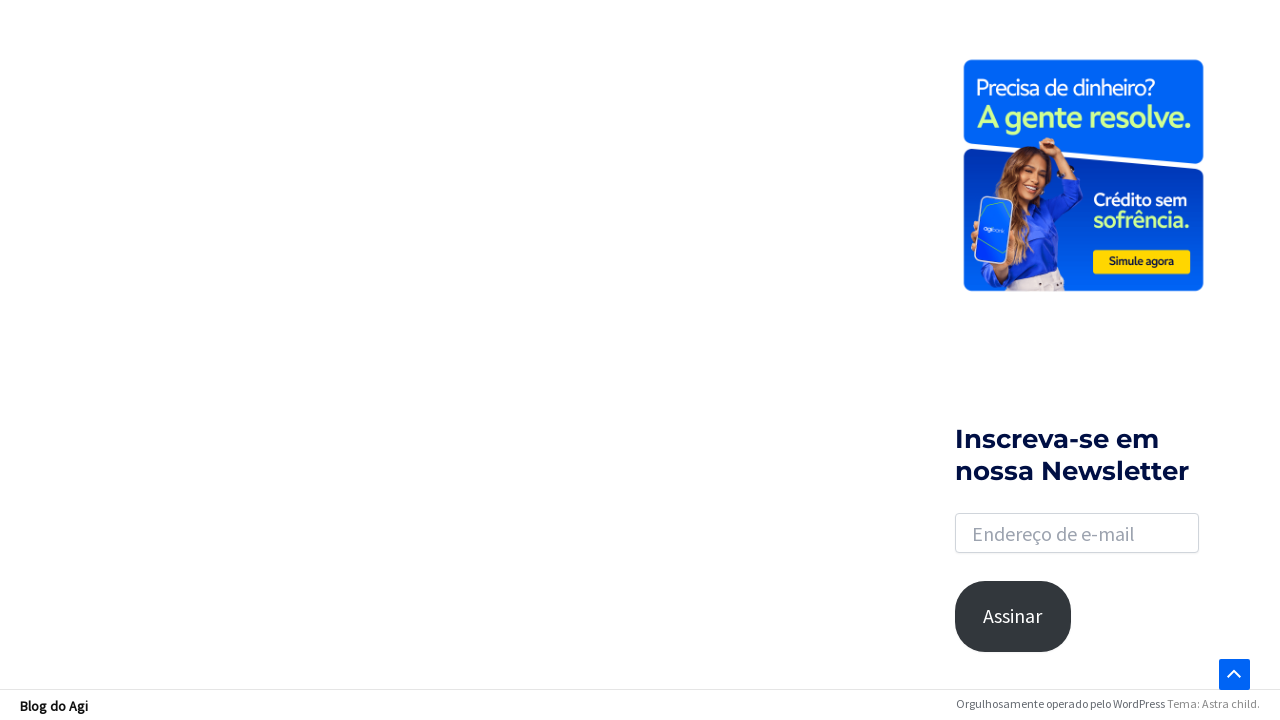